Tests password validation with a password longer than 7 characters

Starting URL: https://testpages.eviltester.com/styled/apps/7charval/simple7charvalidation.html

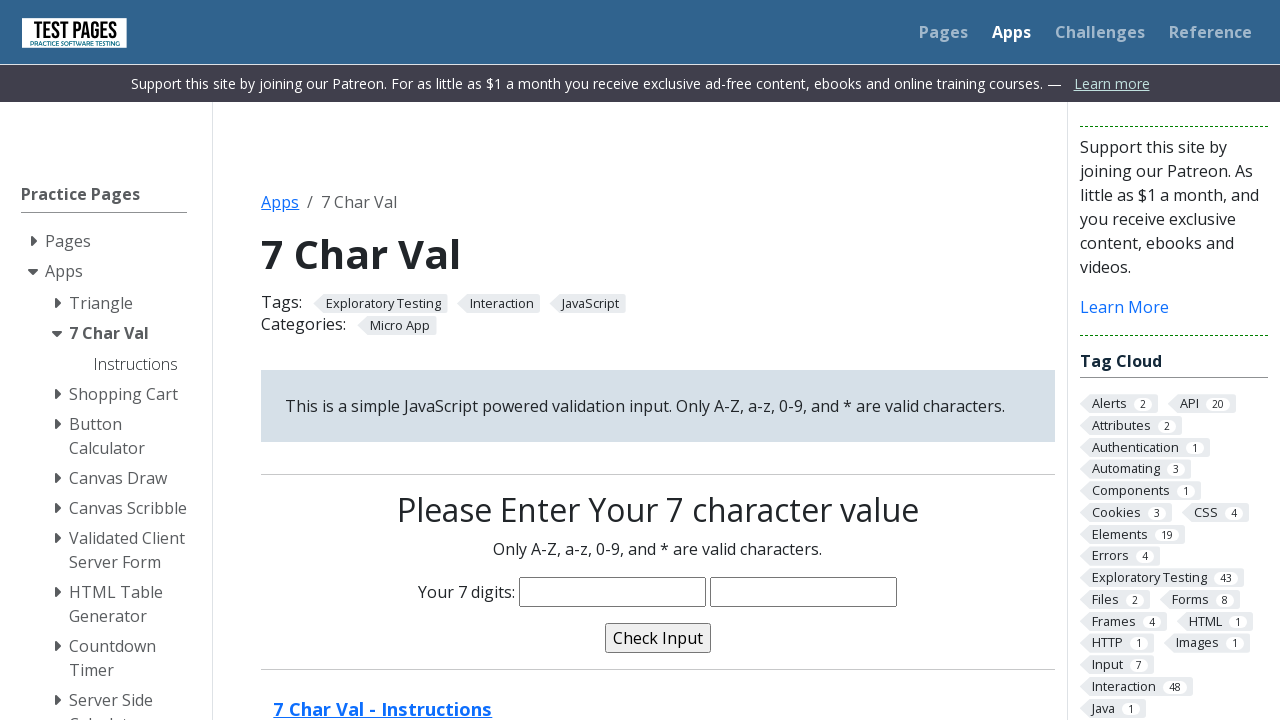

Filled password field with 9-character password 'Maha12345' on input[name='characters']
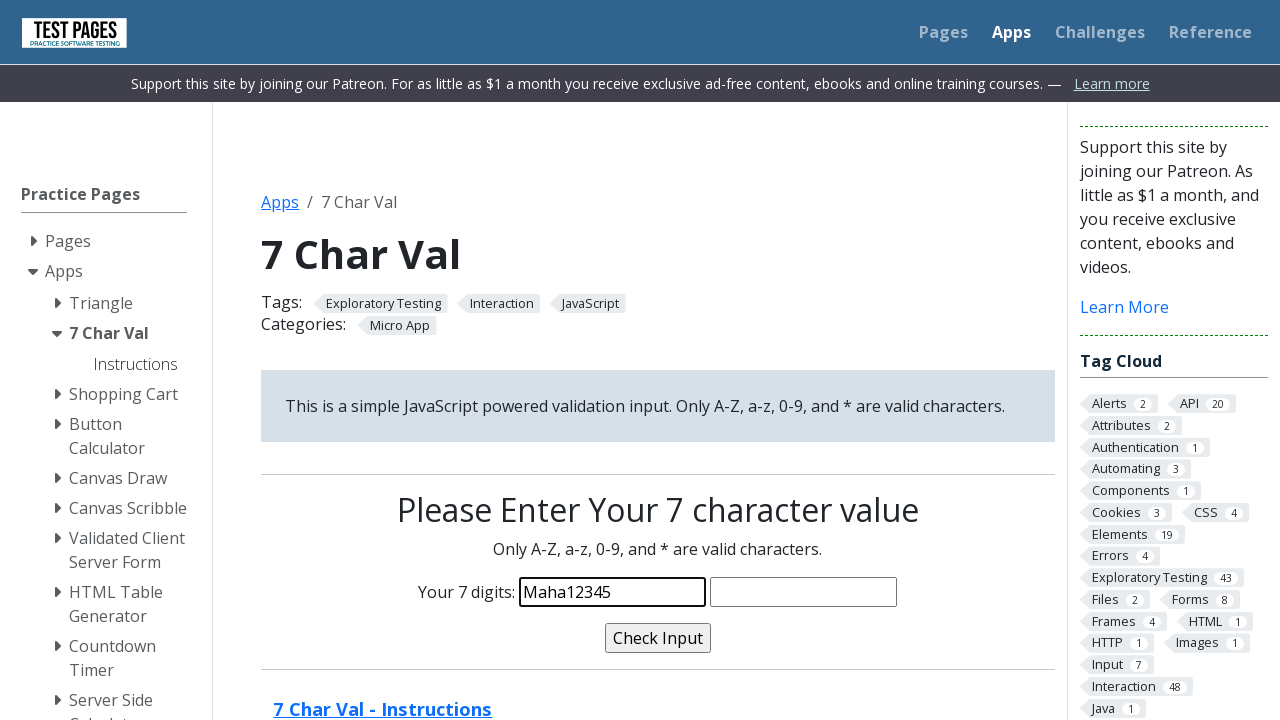

Clicked validate button at (658, 638) on input[name='validate']
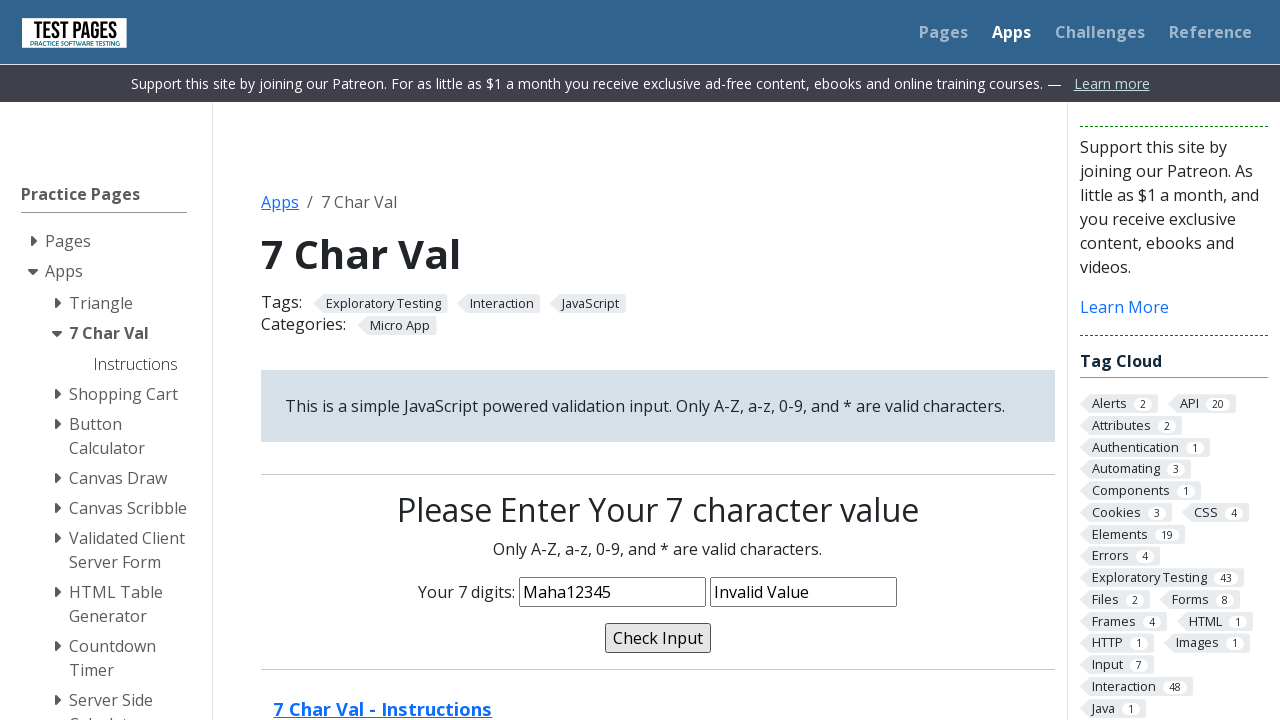

Validation message appeared
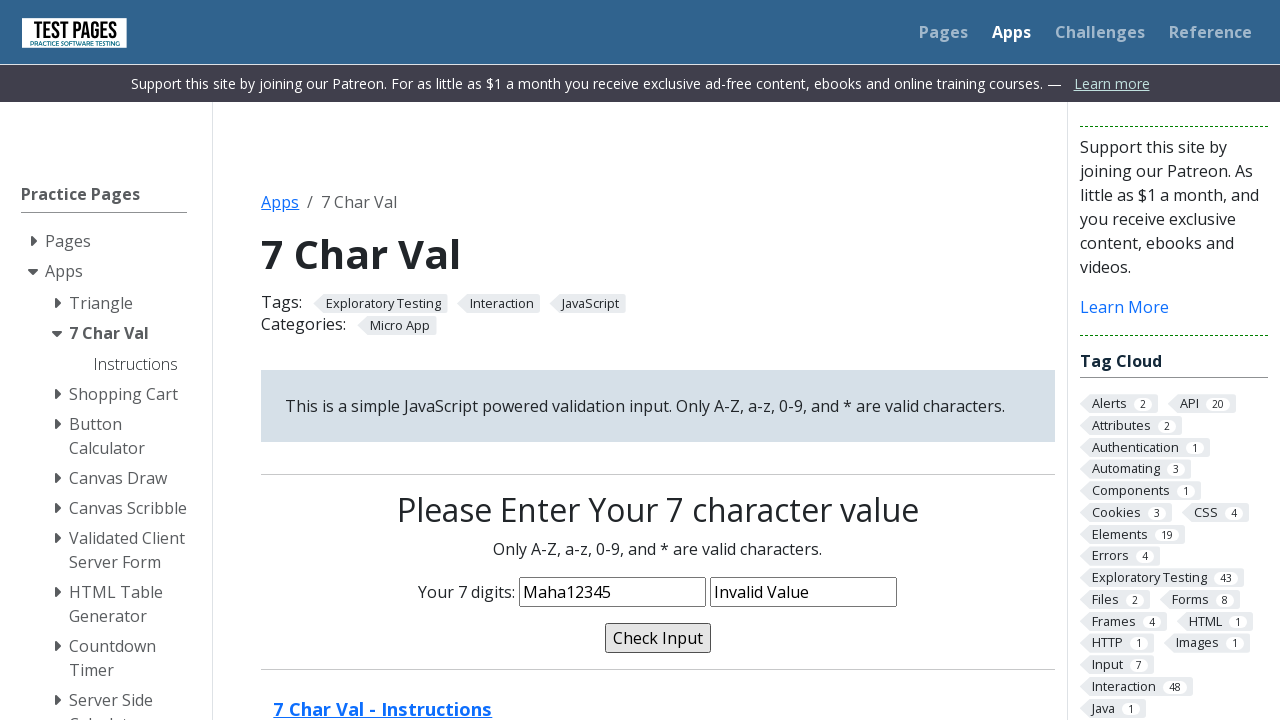

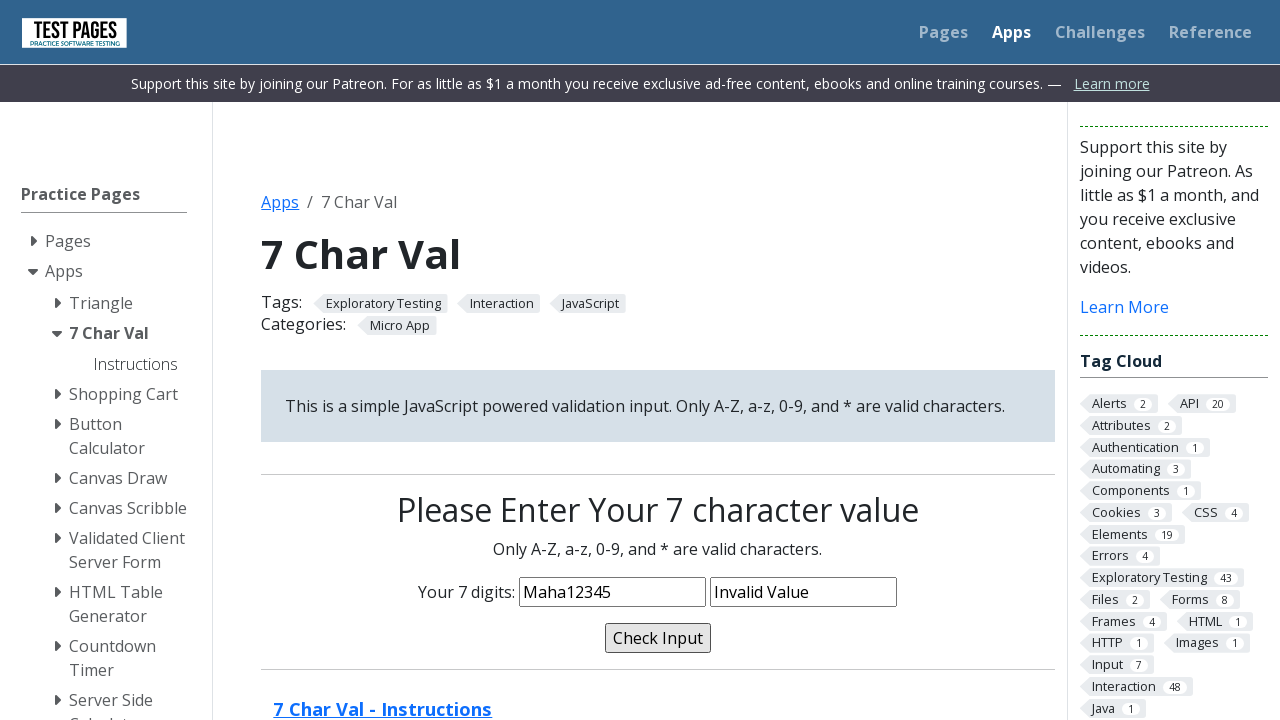